Tests JavaScript alert handling by clicking a button that triggers a JS alert, waiting for the alert to appear, getting its text, and accepting it.

Starting URL: https://the-internet.herokuapp.com/javascript_alerts

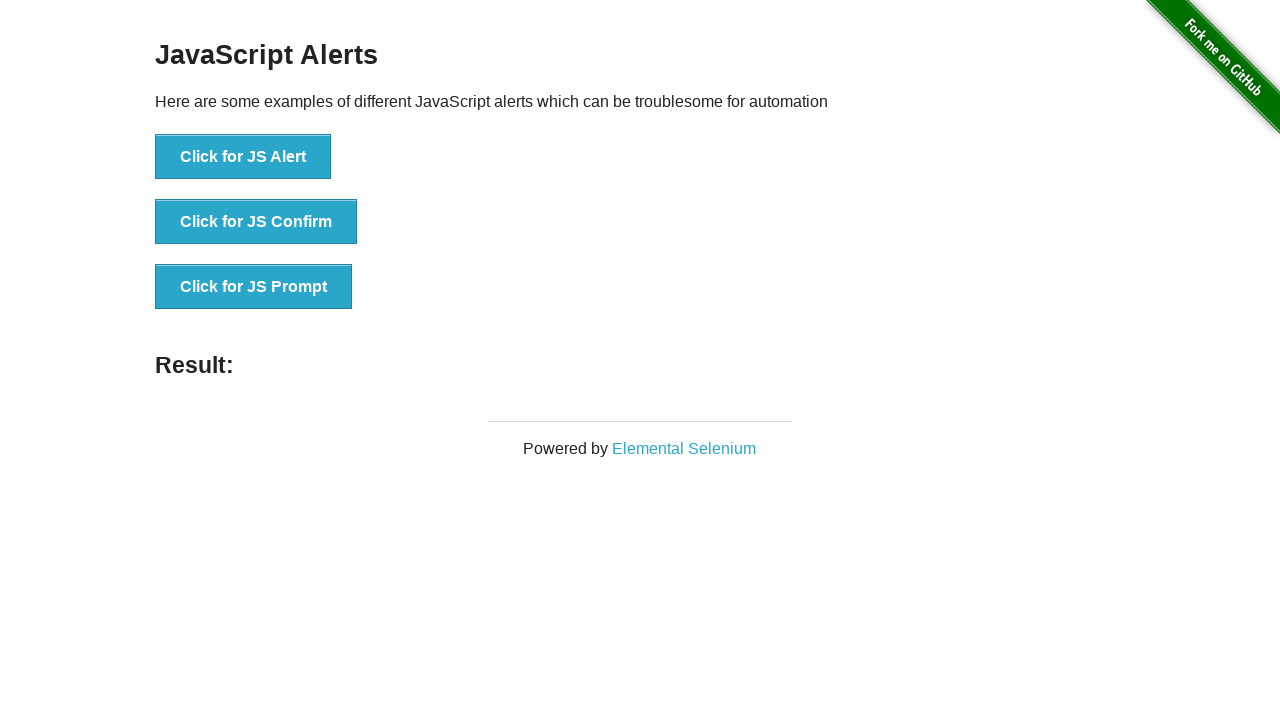

Clicked button to trigger JS Alert at (243, 157) on xpath=//button[text()='Click for JS Alert']
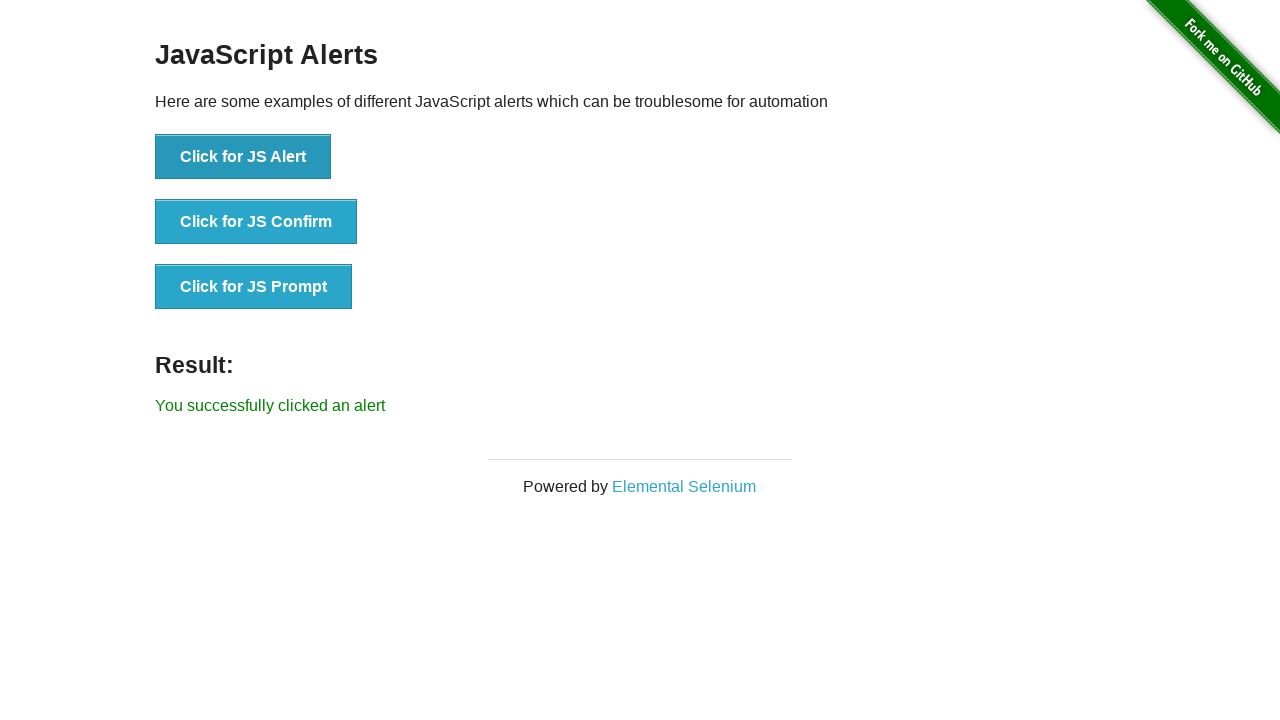

Set up dialog handler to capture and accept alerts
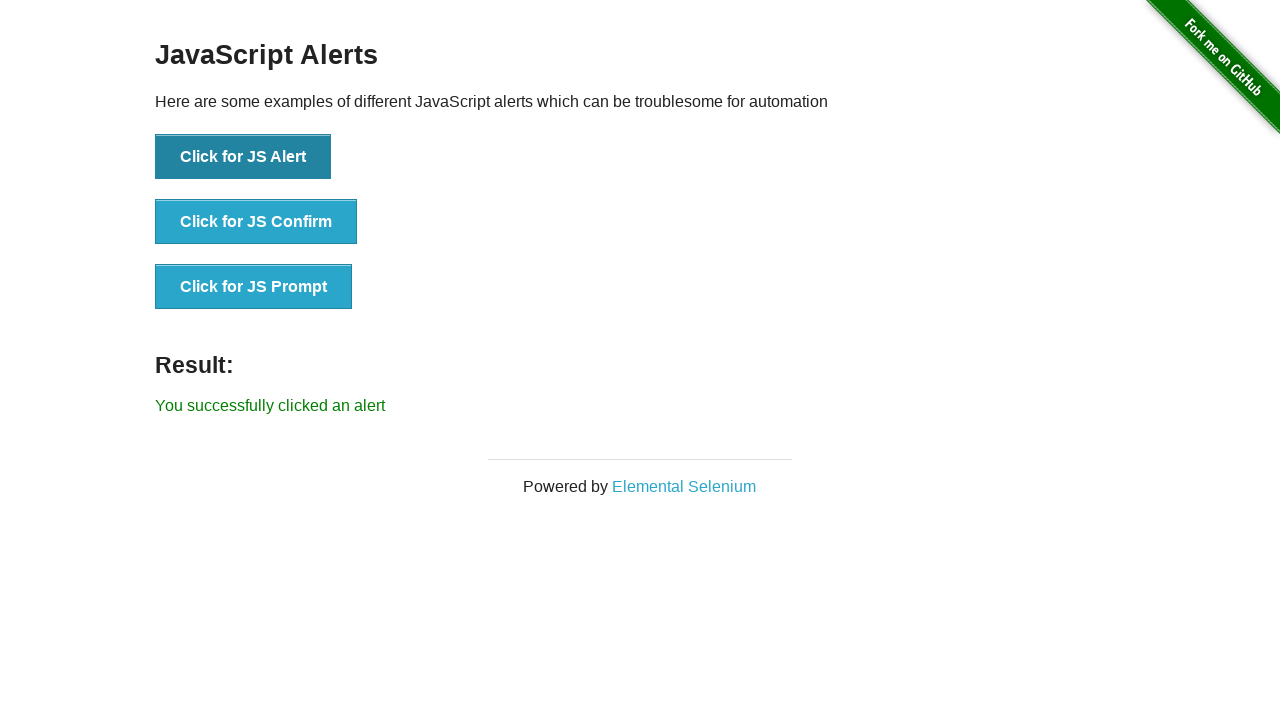

Navigated to JavaScript alerts page to reset state
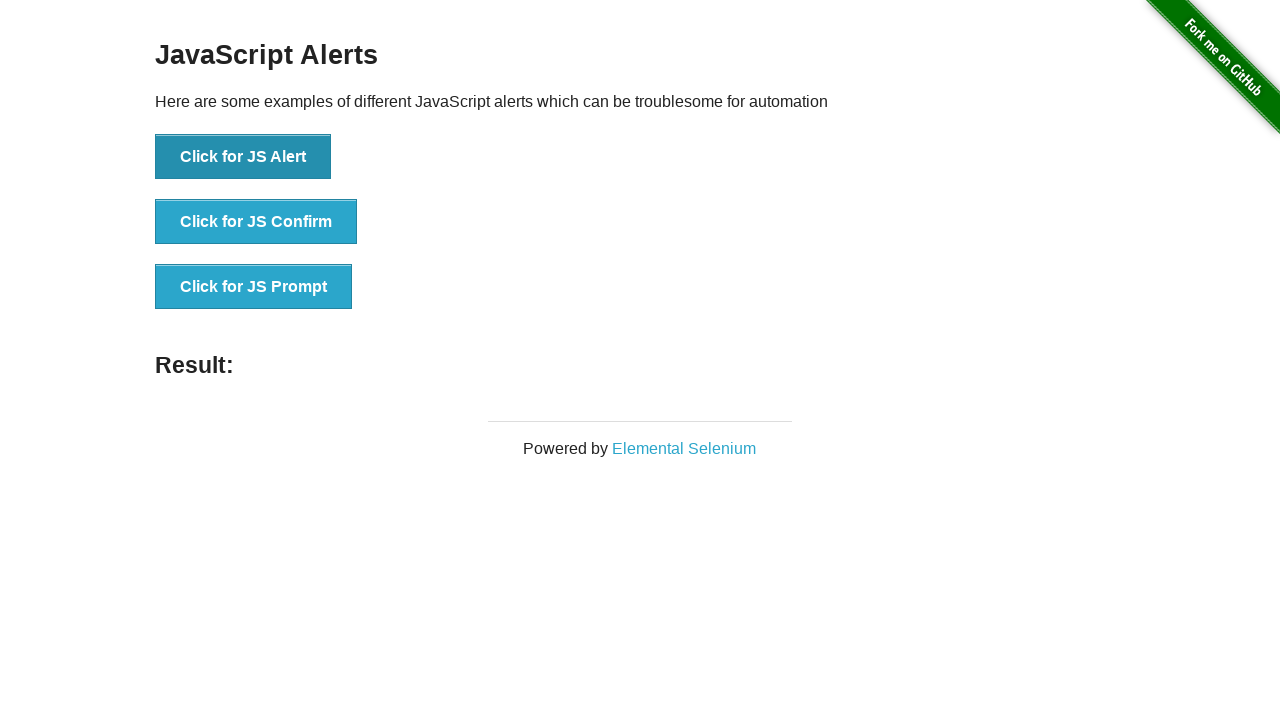

Clicked button to trigger JS Alert with handler ready at (243, 157) on xpath=//button[text()='Click for JS Alert']
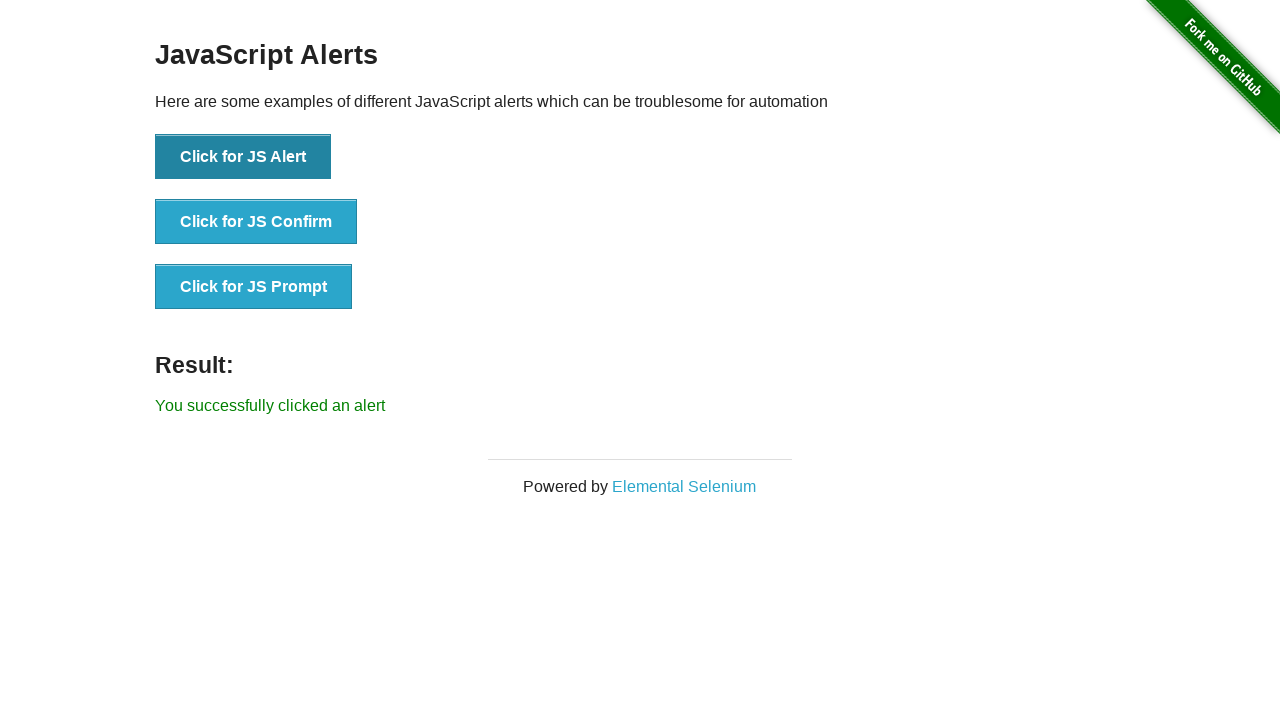

Waited for dialog to be handled, alert text captured: I am a JS Alert
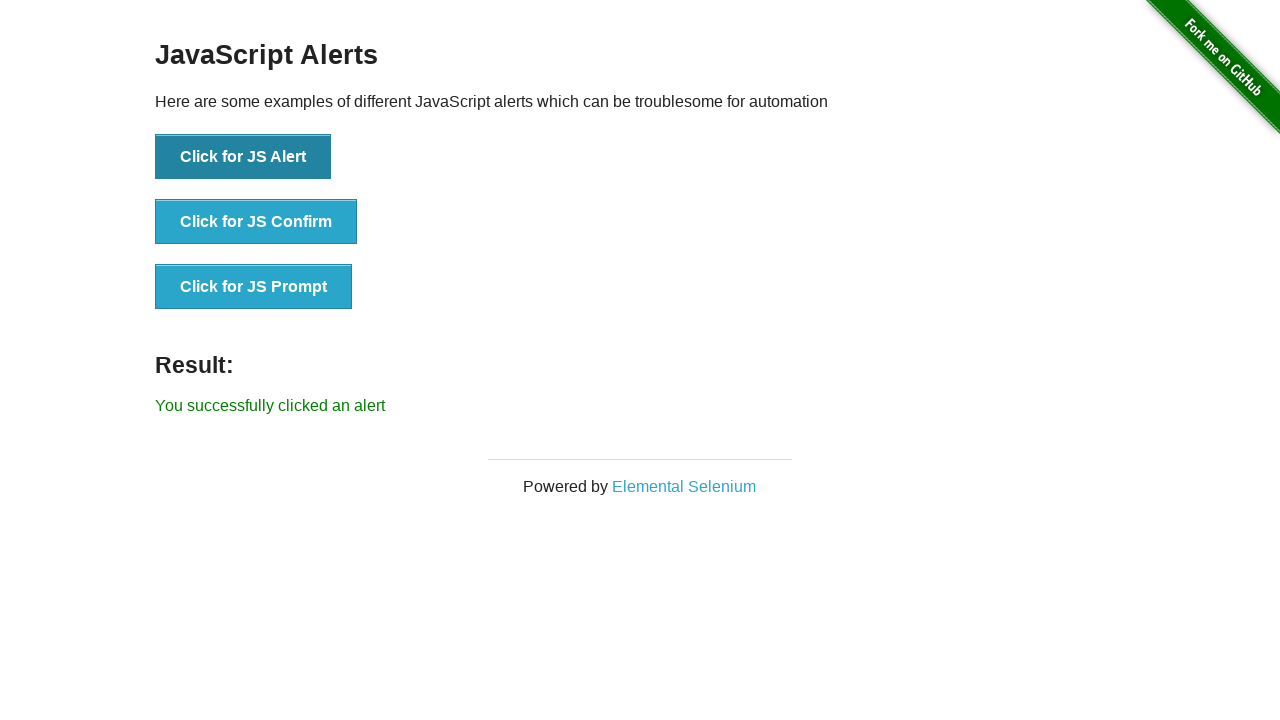

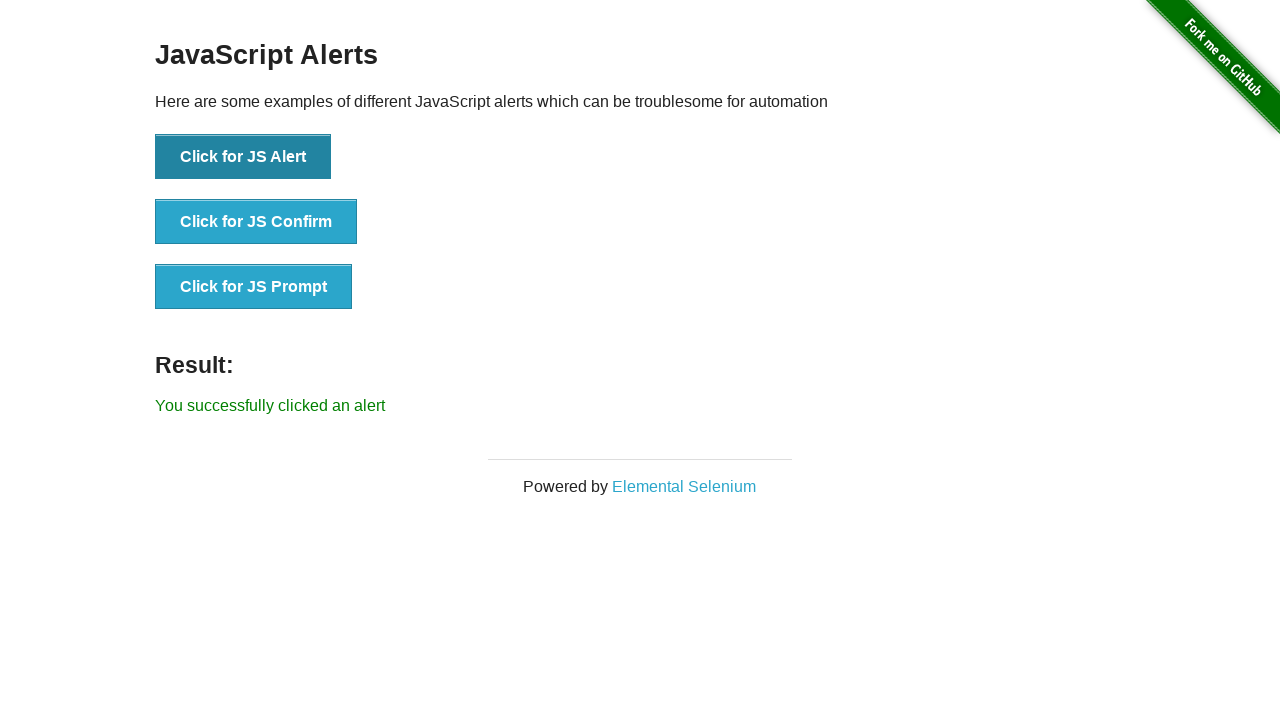